Tests file download functionality by navigating to a download page, clicking the first download link, and verifying that a file is downloaded to disk.

Starting URL: https://the-internet.herokuapp.com/download

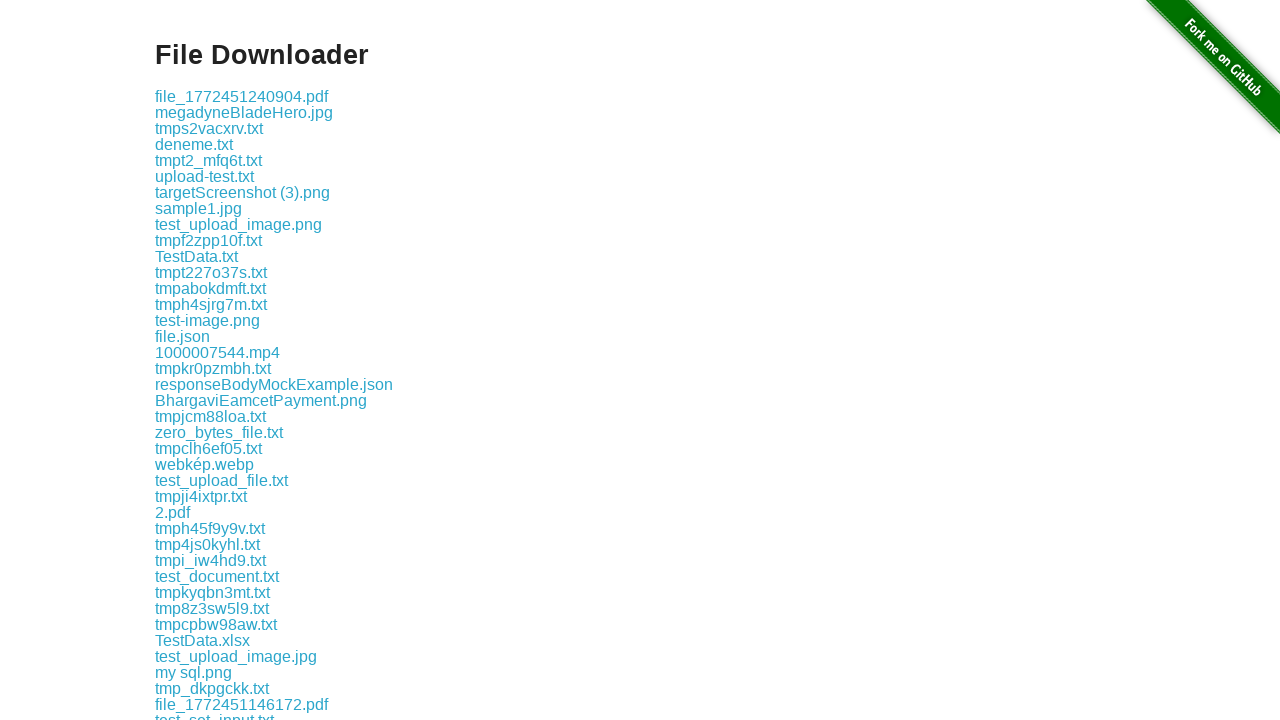

Clicked the first download link on the page at (242, 96) on .example a
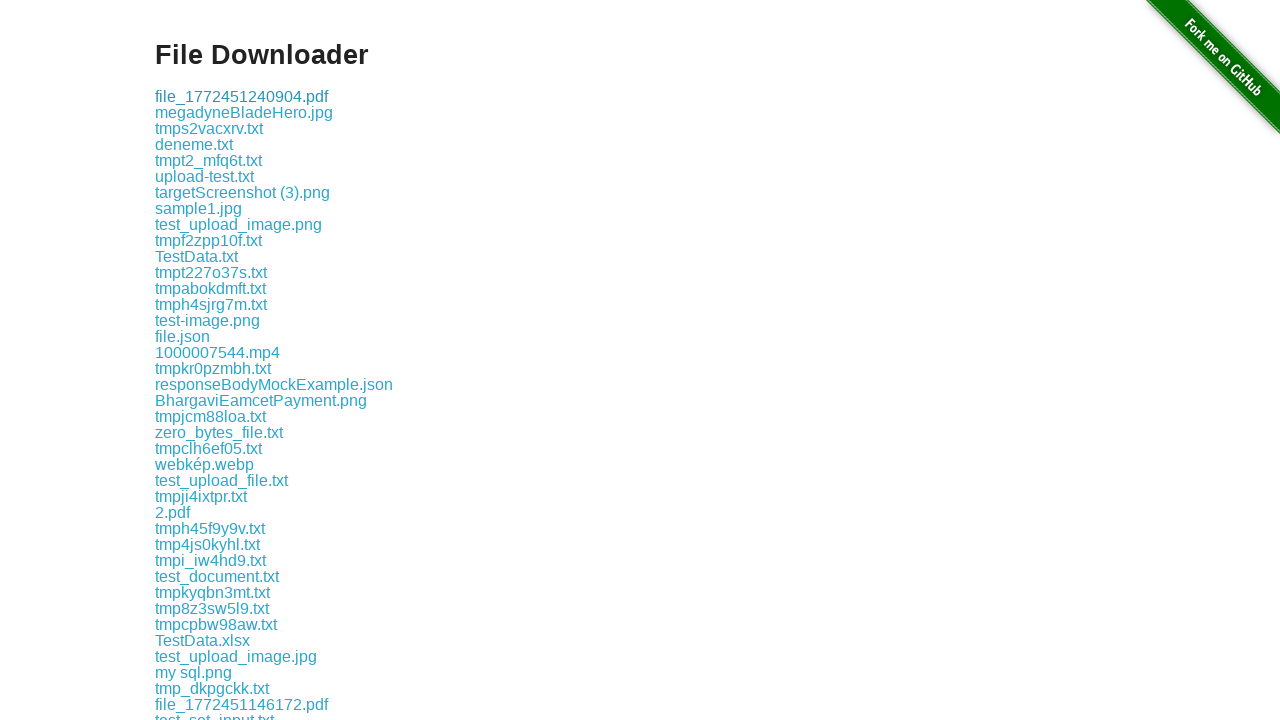

Waited 3 seconds for download to complete
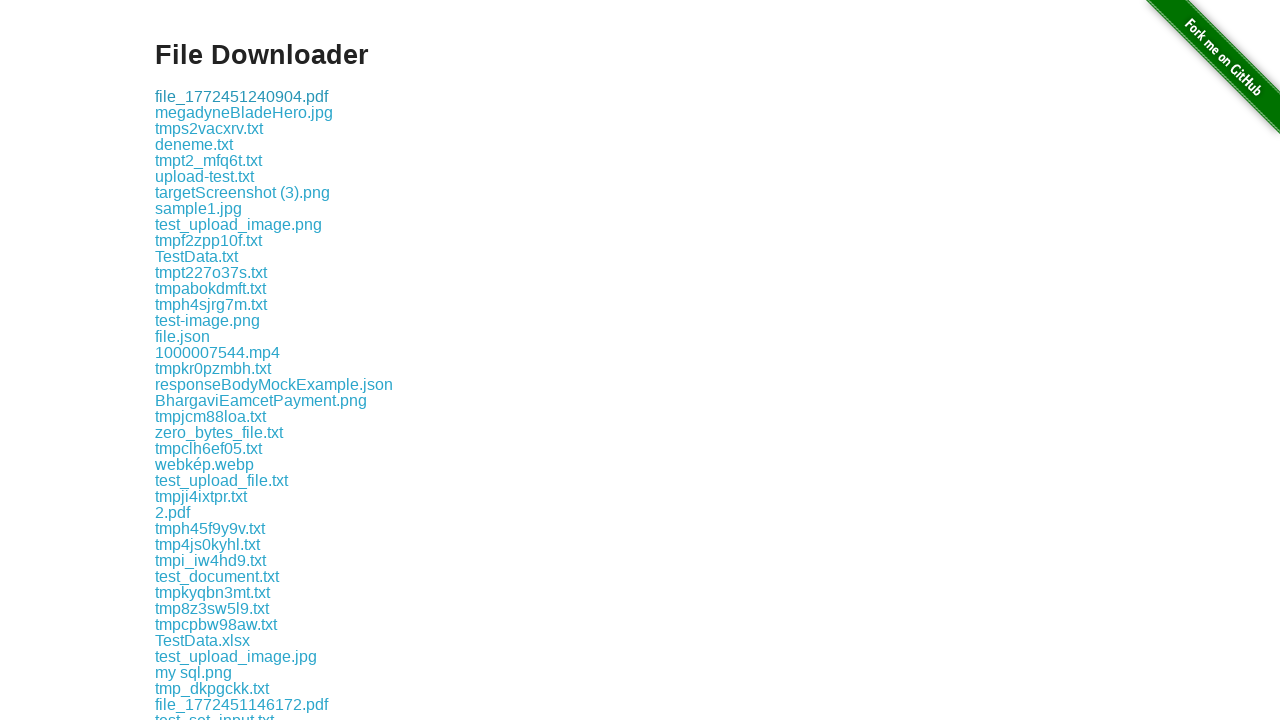

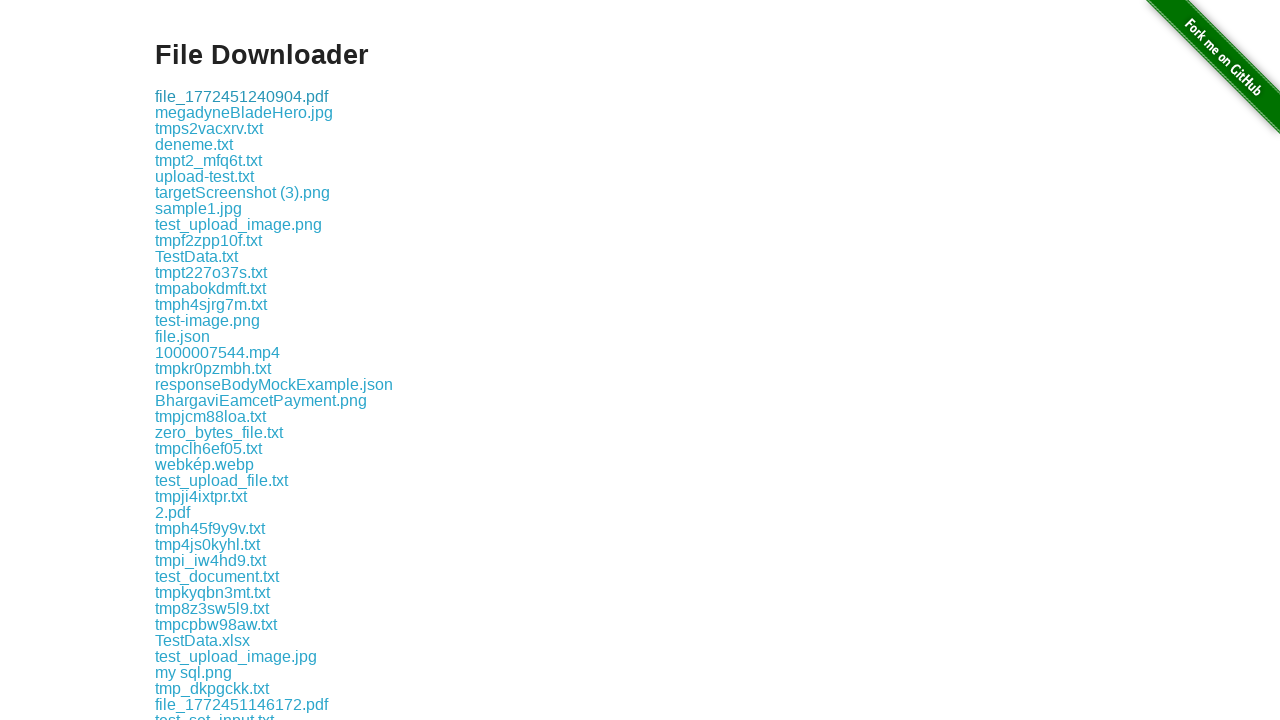